Tests a calculator application by entering two numbers and calculating their sum

Starting URL: https://testpages.herokuapp.com/styled/calculator

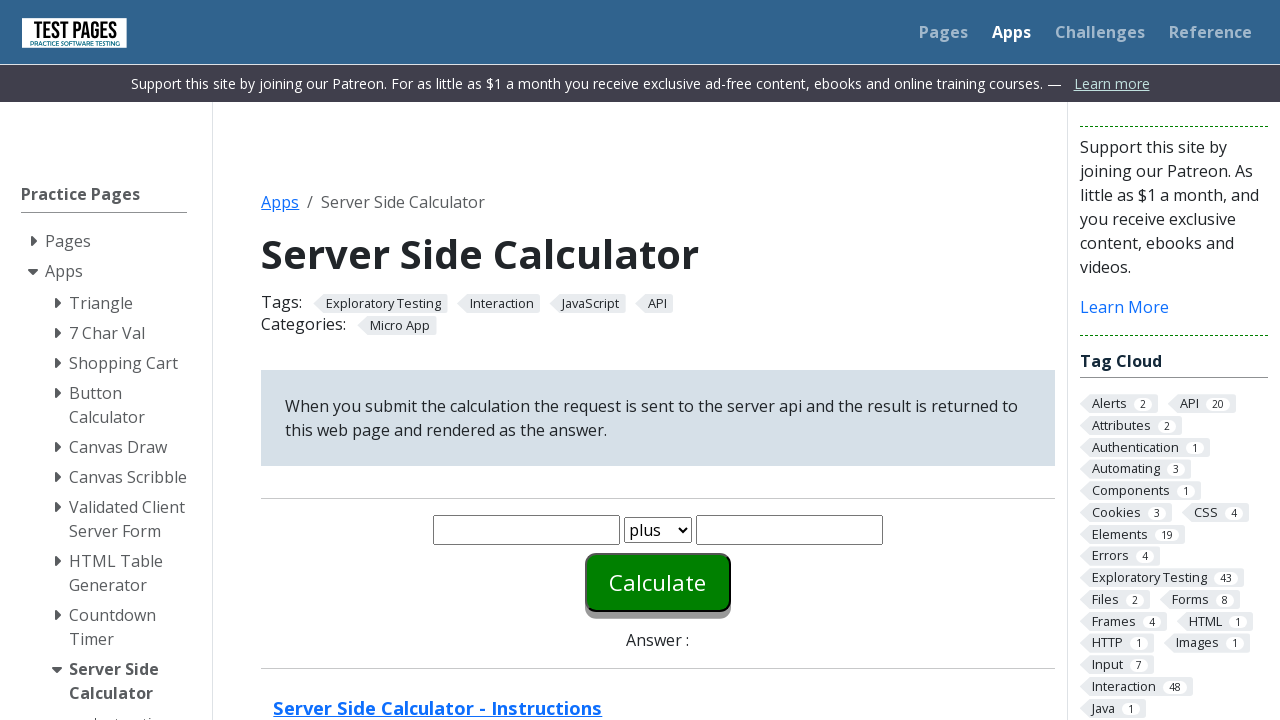

Entered first number '20' in the first input field on #number1
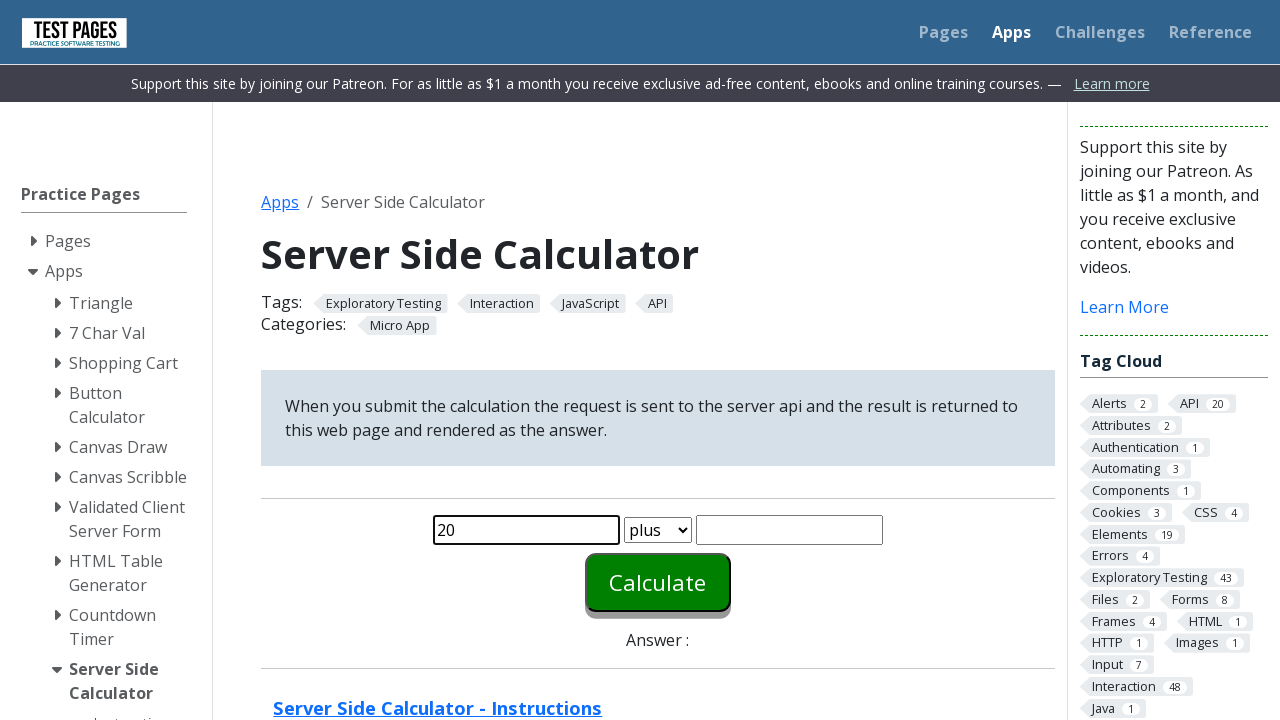

Pressed Enter after entering first number on #number1
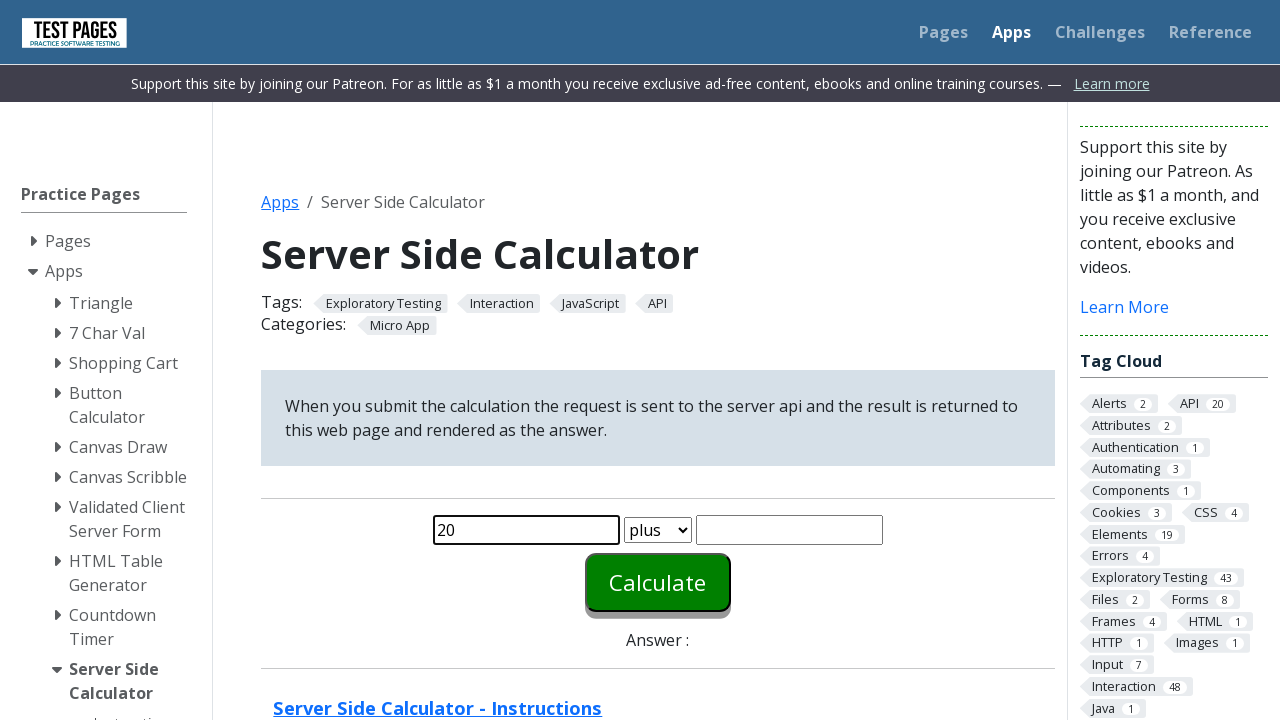

Entered second number '30' in the second input field on #number2
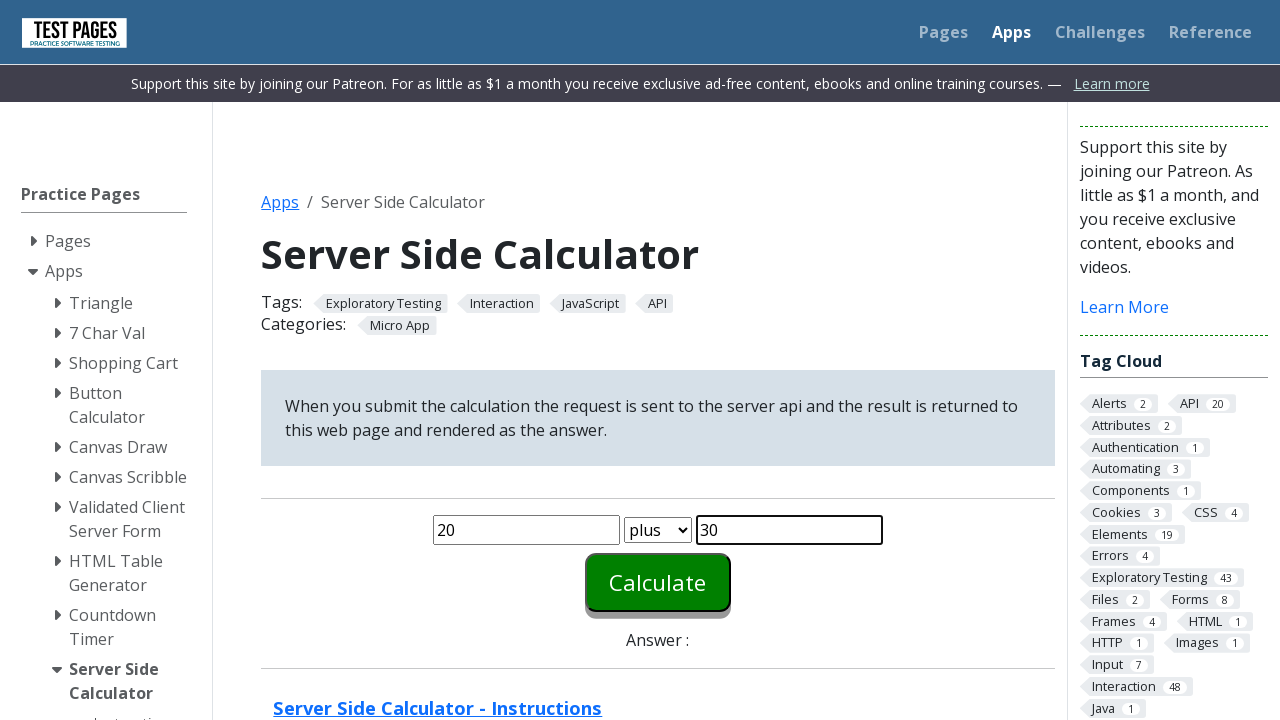

Pressed Enter after entering second number on #number2
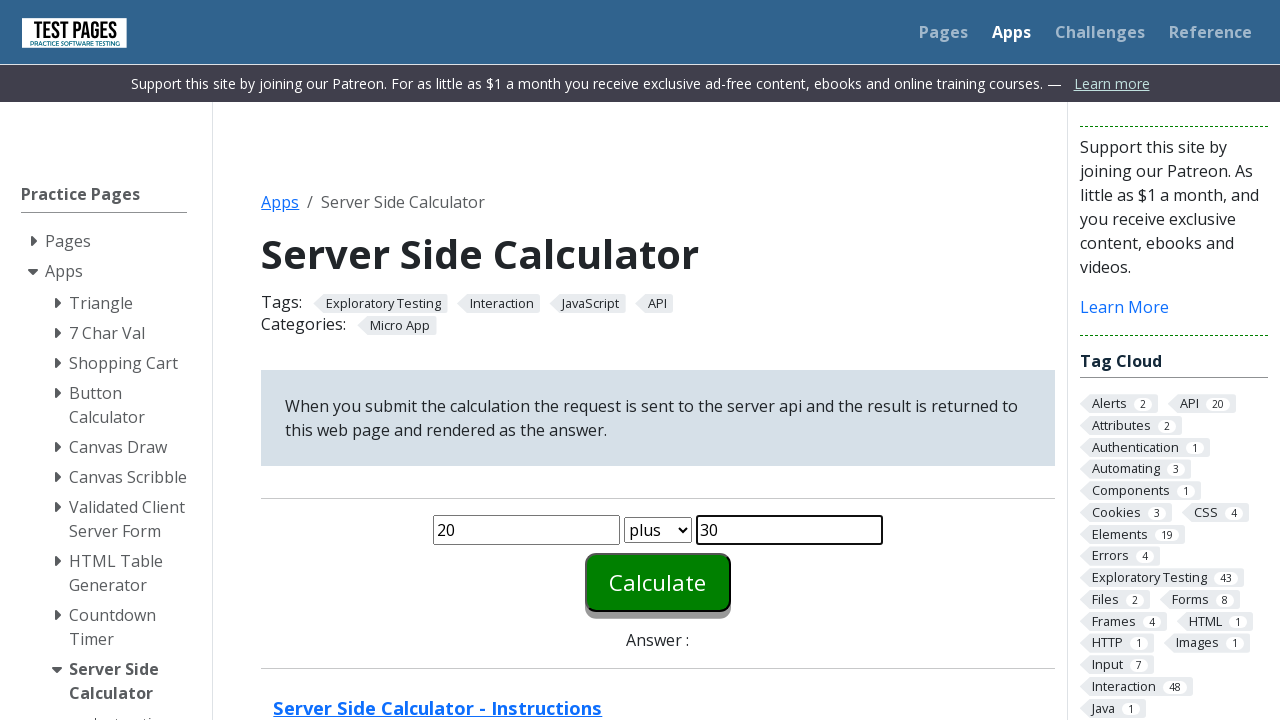

Clicked the calculate button to compute the sum at (658, 582) on #calculate
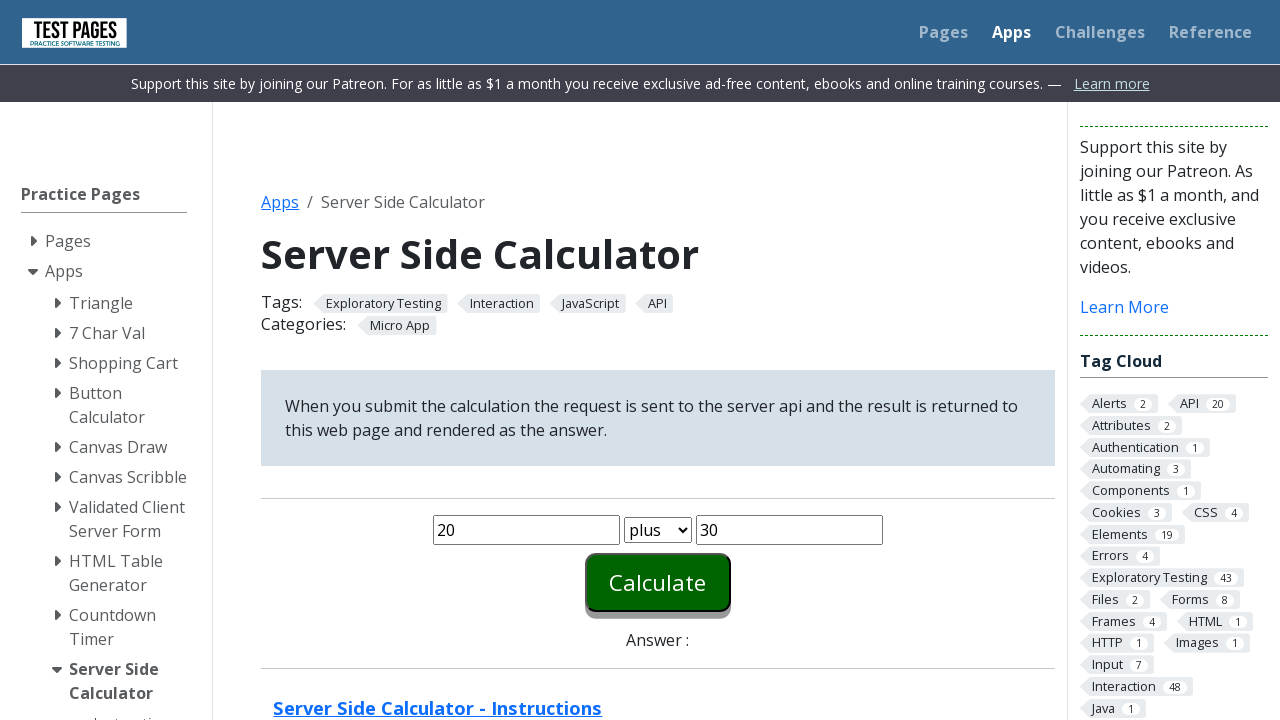

Answer element appeared on the page
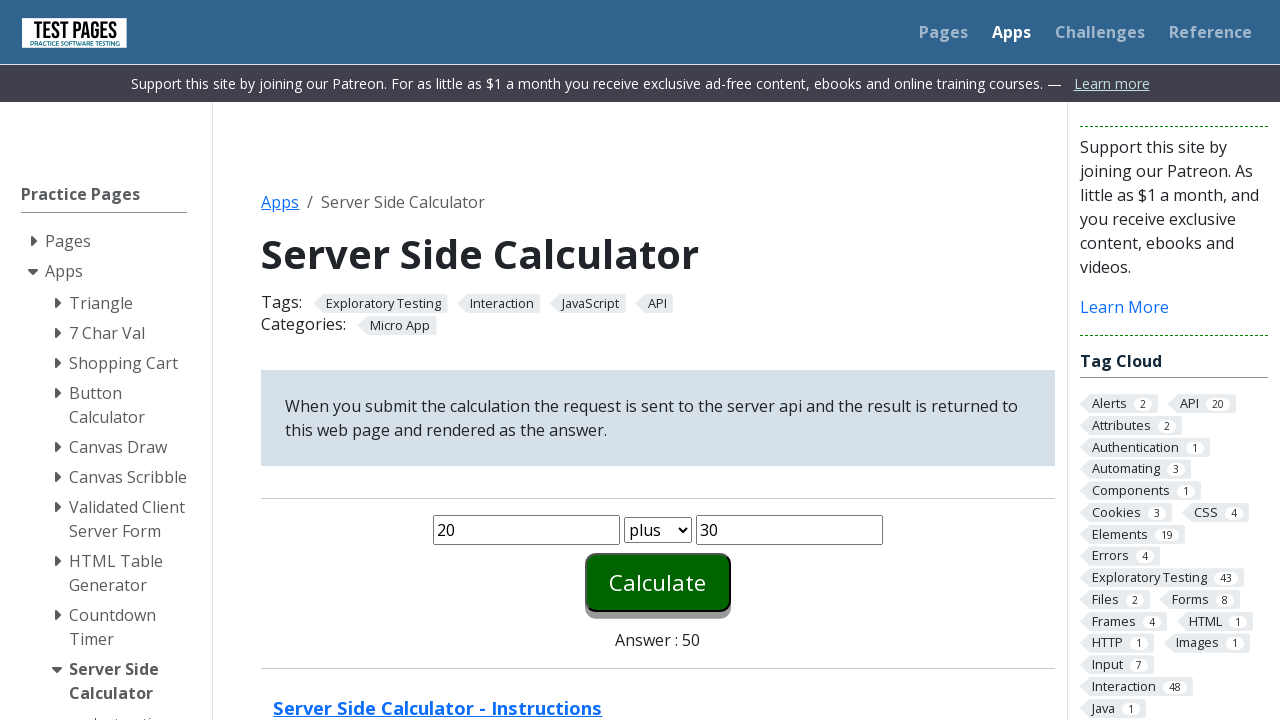

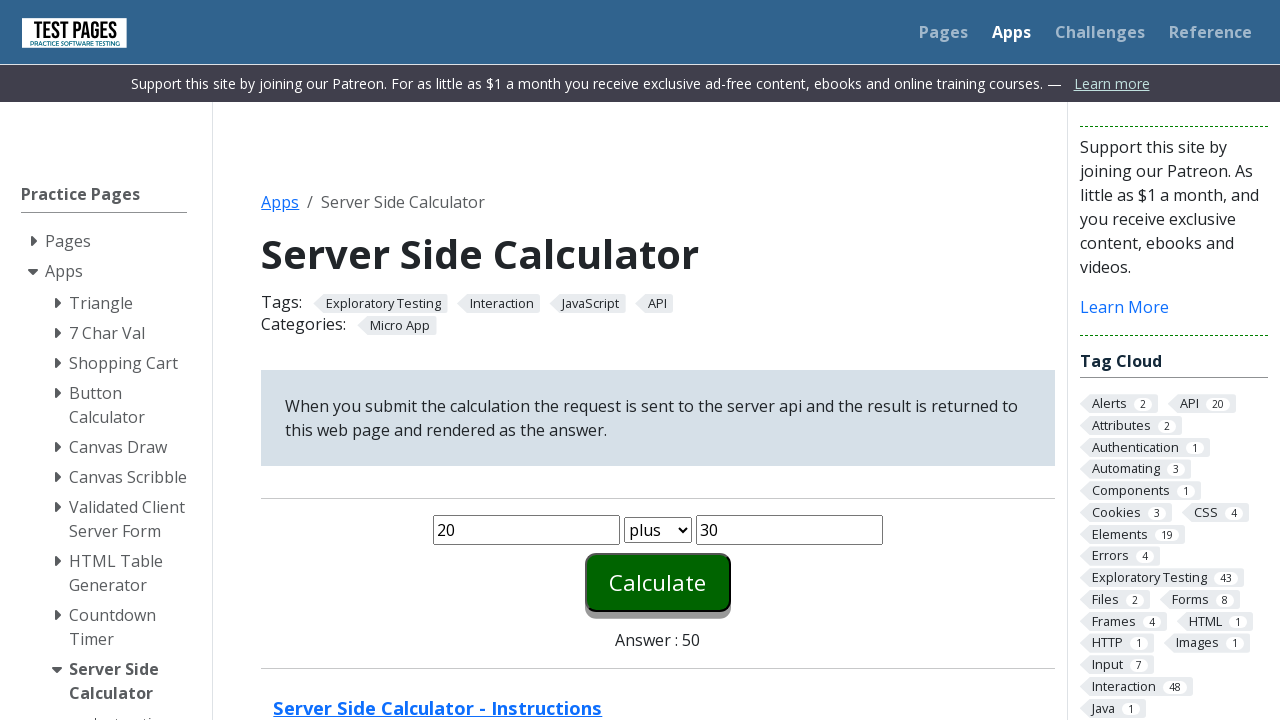